Tests the Selenide examples link navigates to the GitHub selenide-examples organization page

Starting URL: https://selenide.org/quick-start.html

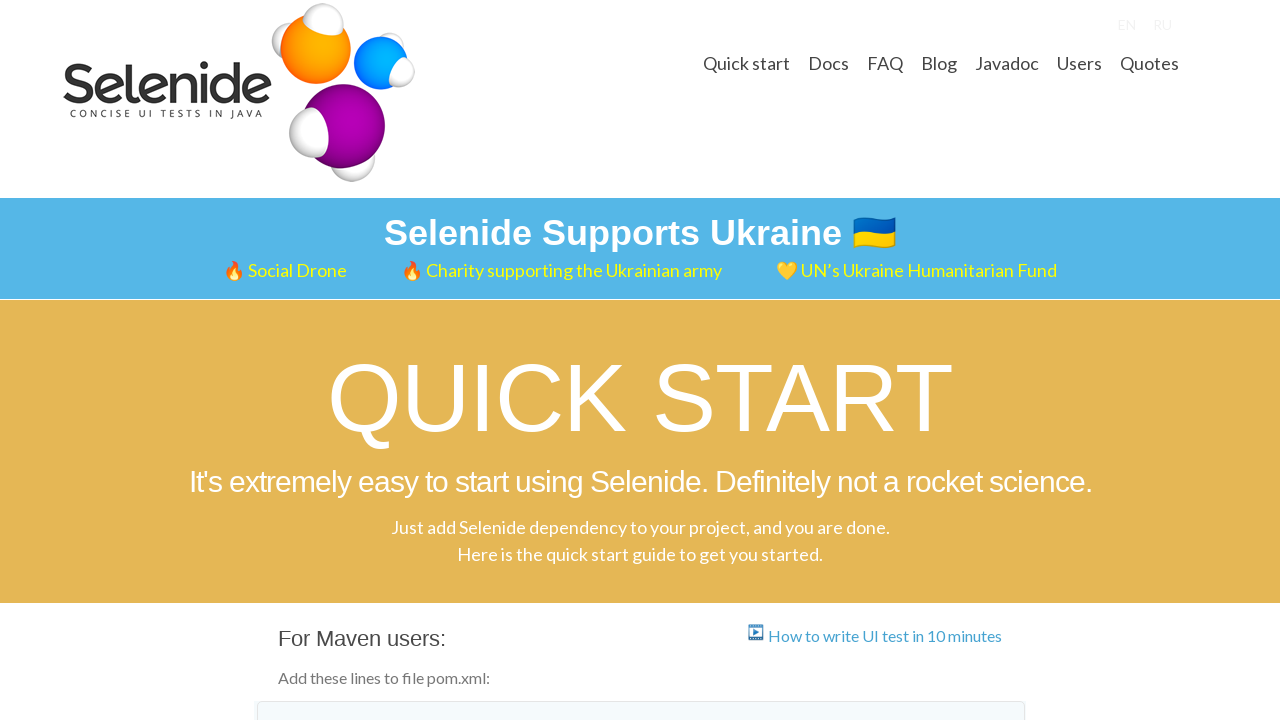

Located the Selenide examples link
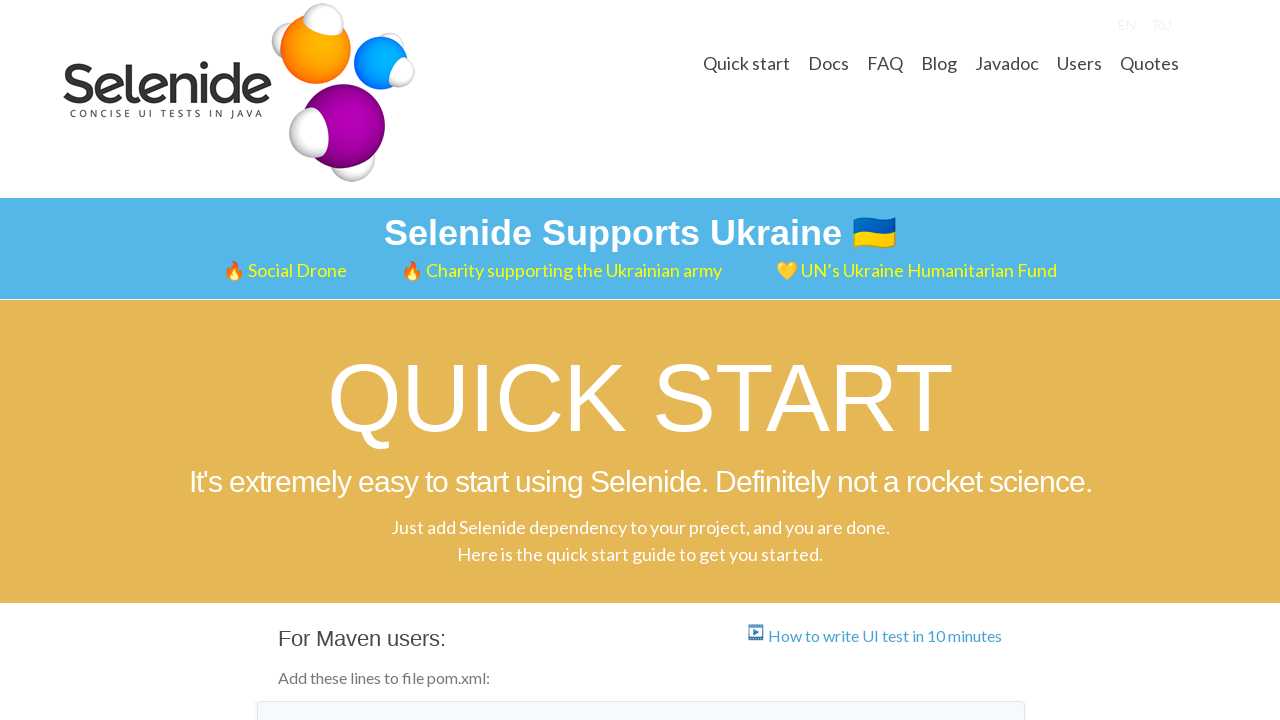

Verified Selenide examples link href is https://github.com/selenide-examples
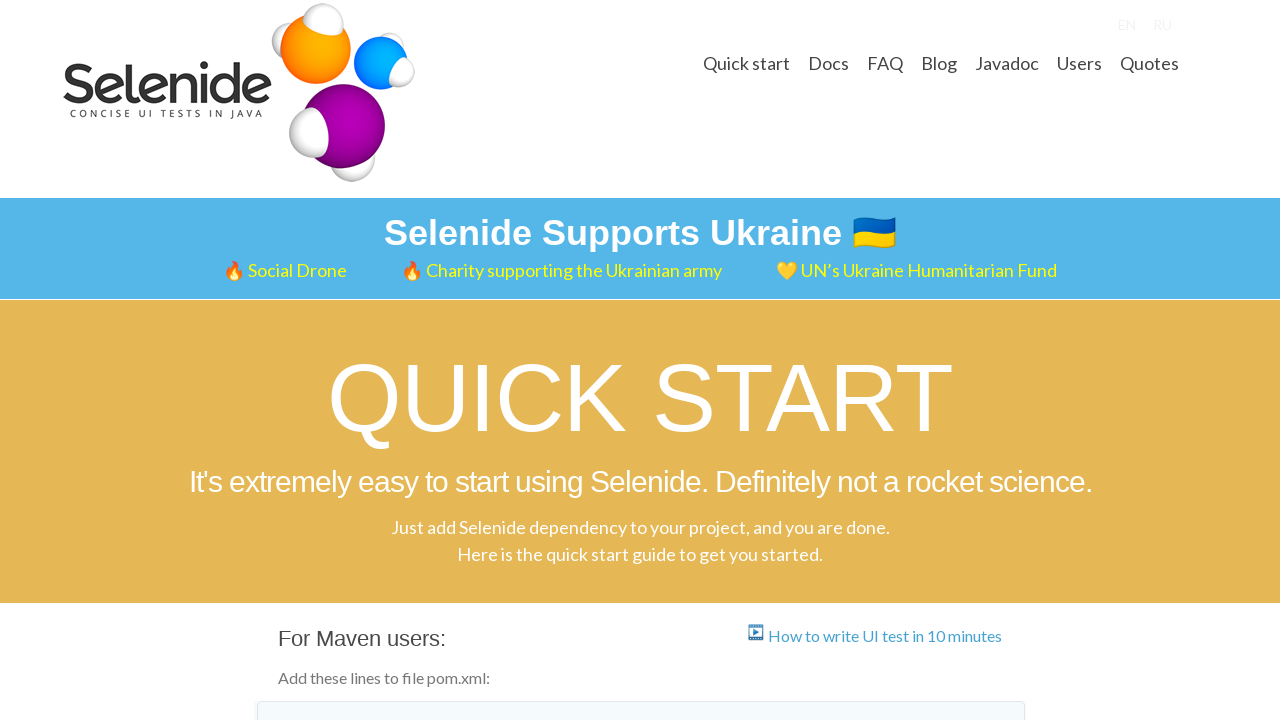

Clicked the Selenide examples link at (423, 361) on a:has-text('Selenide examples')
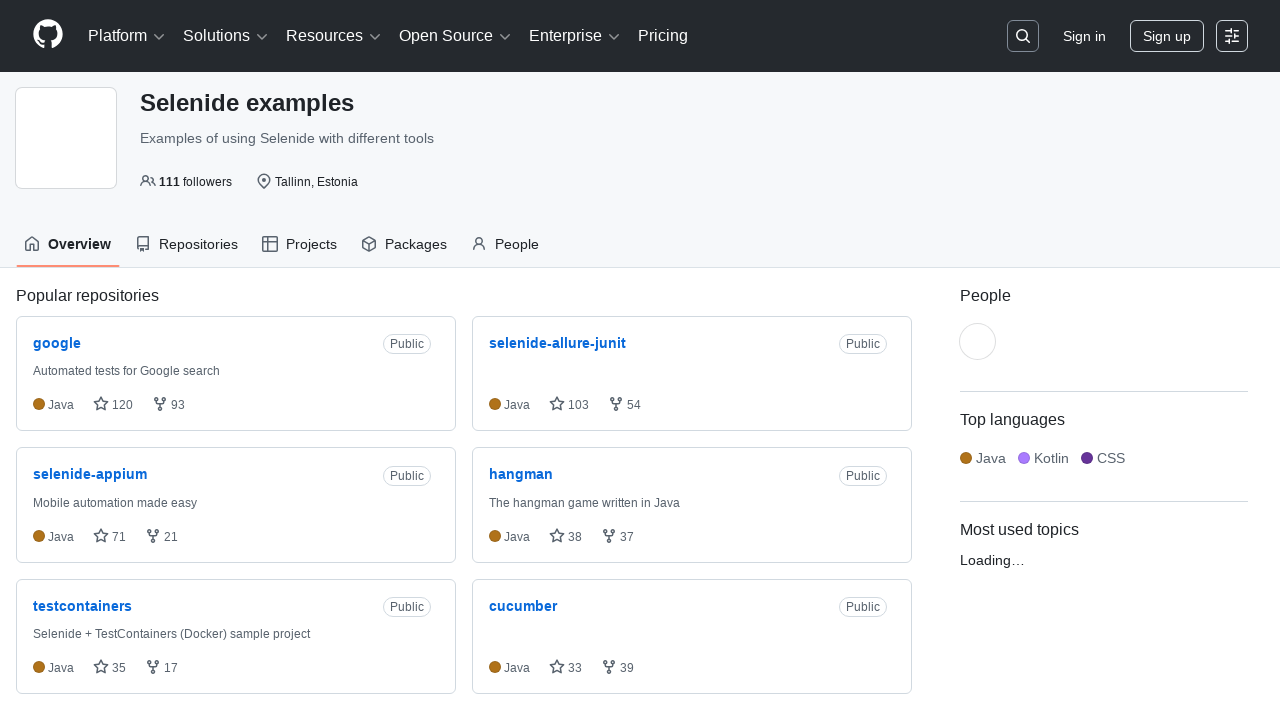

GitHub org page header loaded
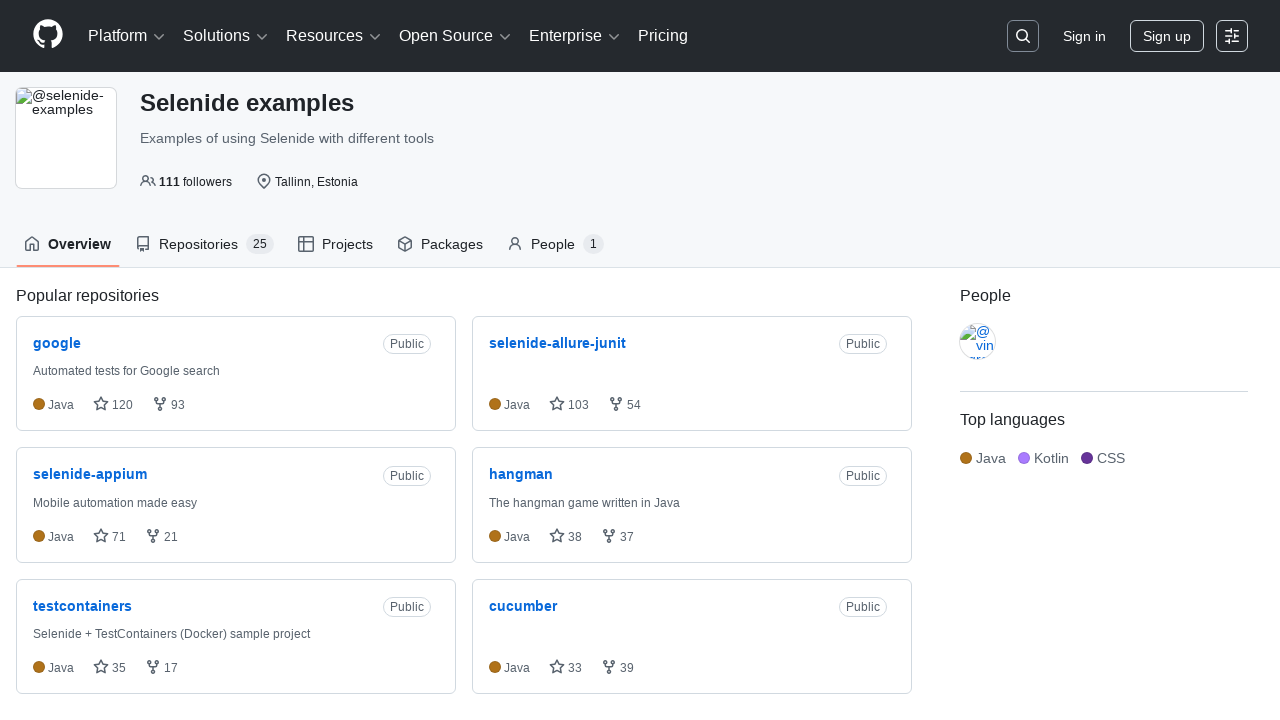

Verified 'Selenide examples' text is present in GitHub org page header
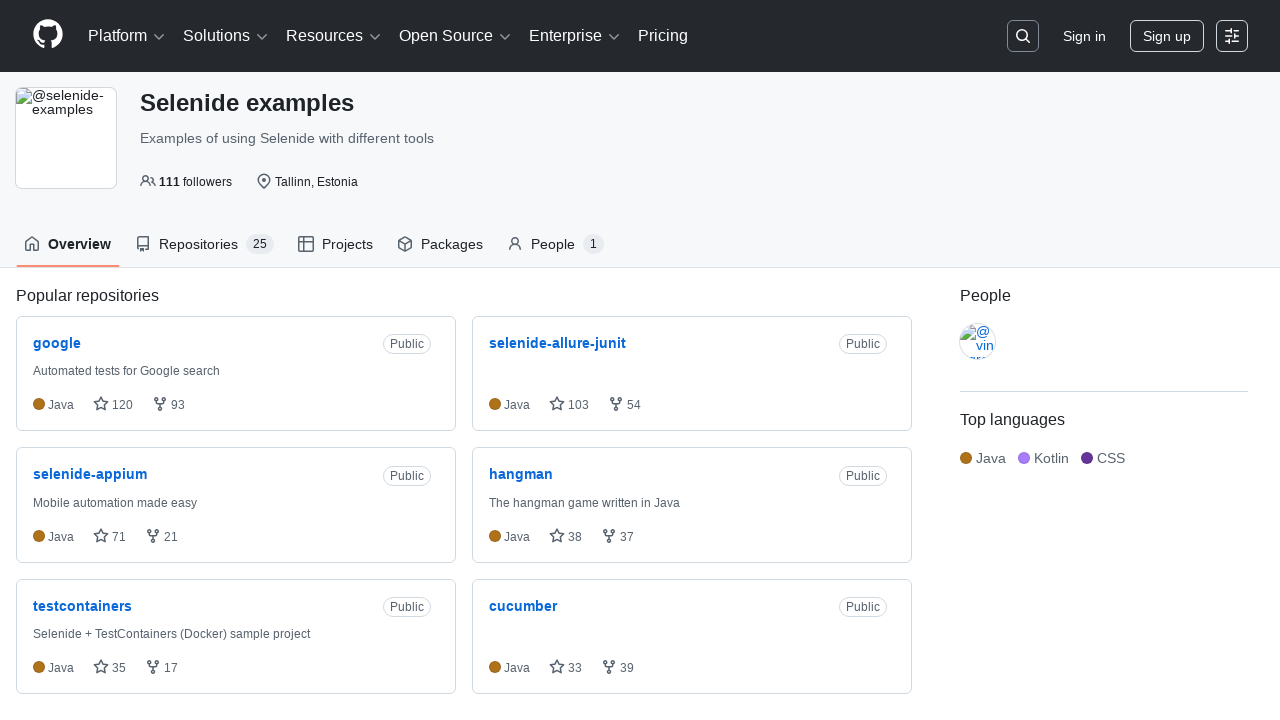

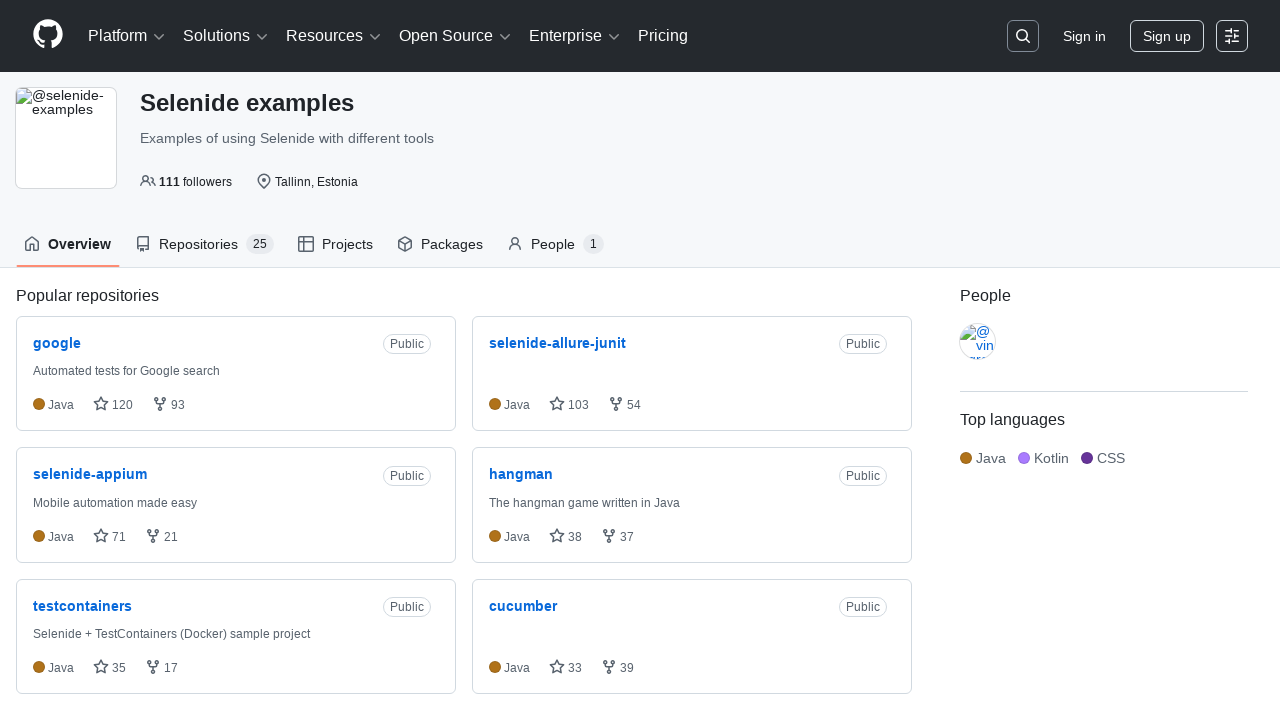